Tests the draggable element with axis restriction by dragging an element that is restricted to X-axis movement 20 pixels to the right, then 40 pixels to the left

Starting URL: https://demoqa.com

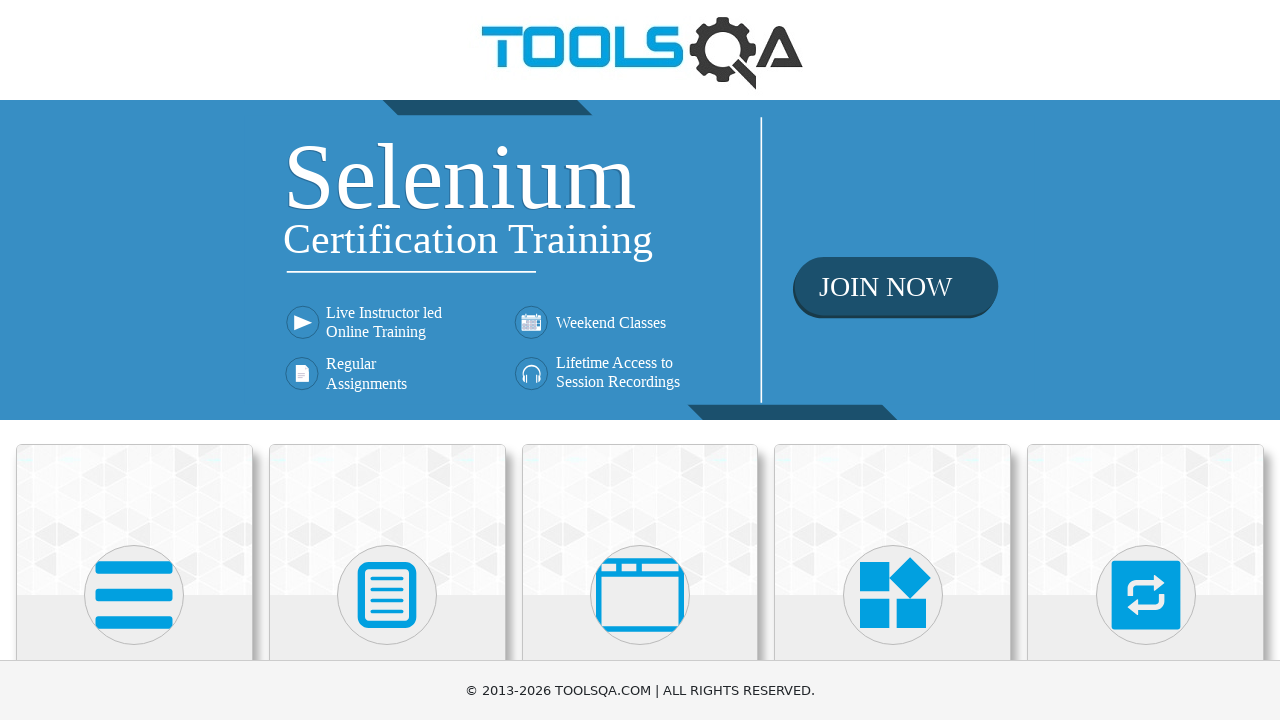

Clicked on Interactions card on homepage at (1146, 360) on text=Interactions
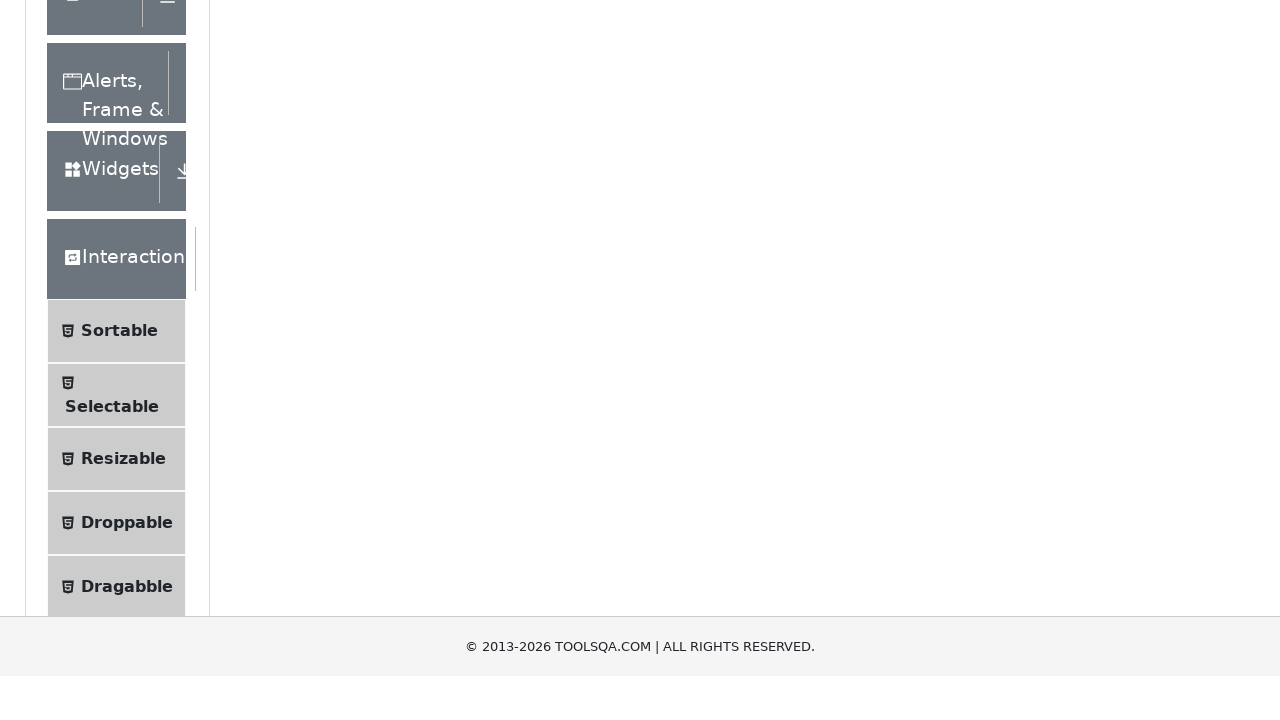

Clicked on Draggable in side panel at (127, 475) on text=Dragabble
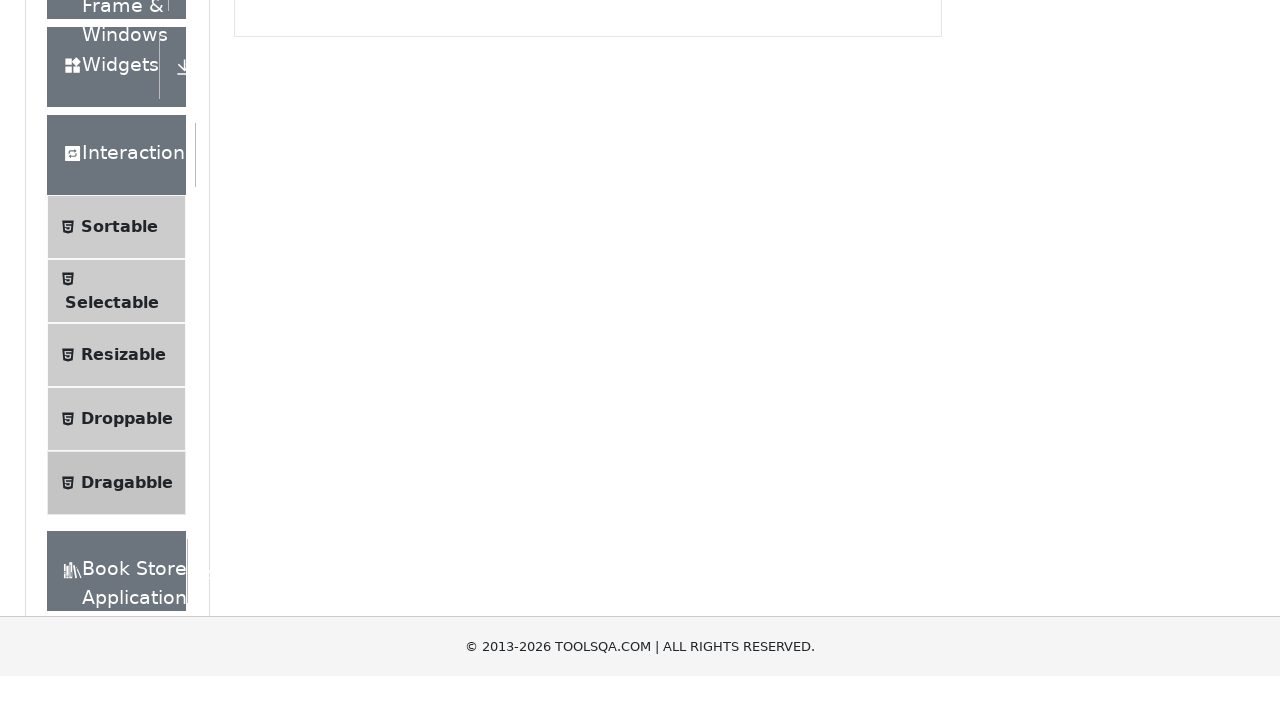

Clicked on Axis Restricted tab at (397, 86) on #draggableExample-tab-axisRestriction
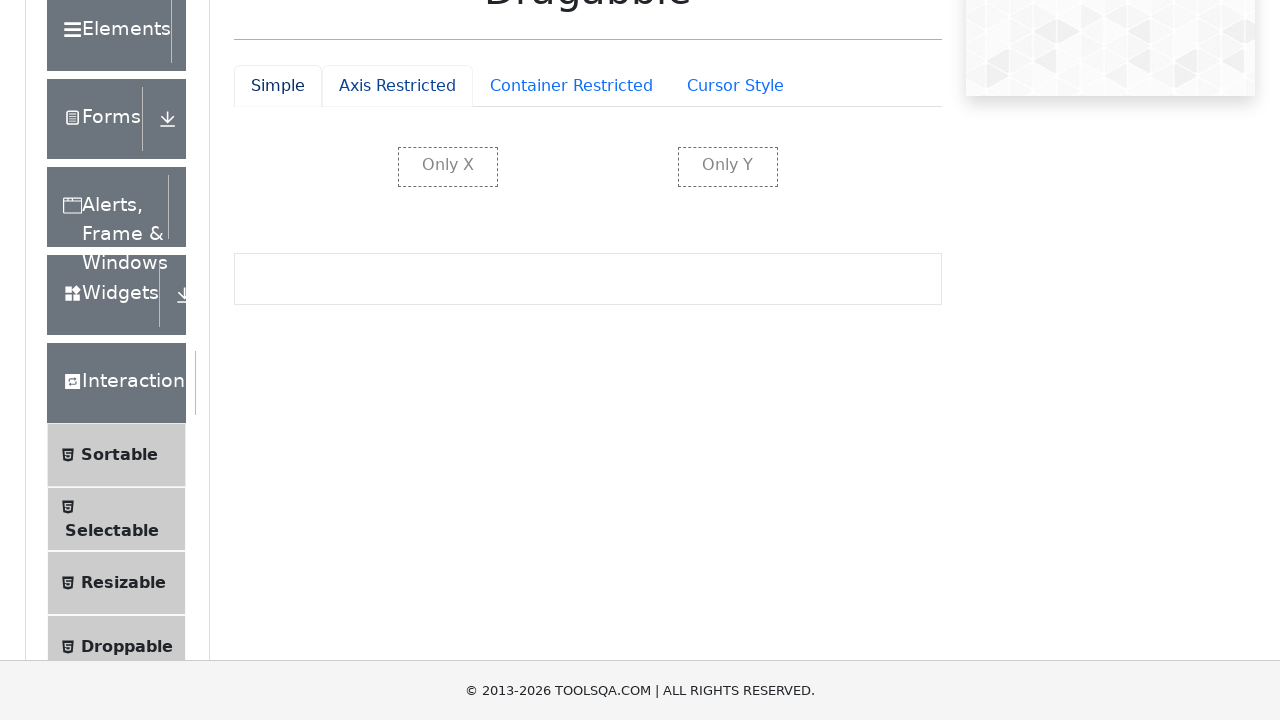

Only X draggable element is now visible
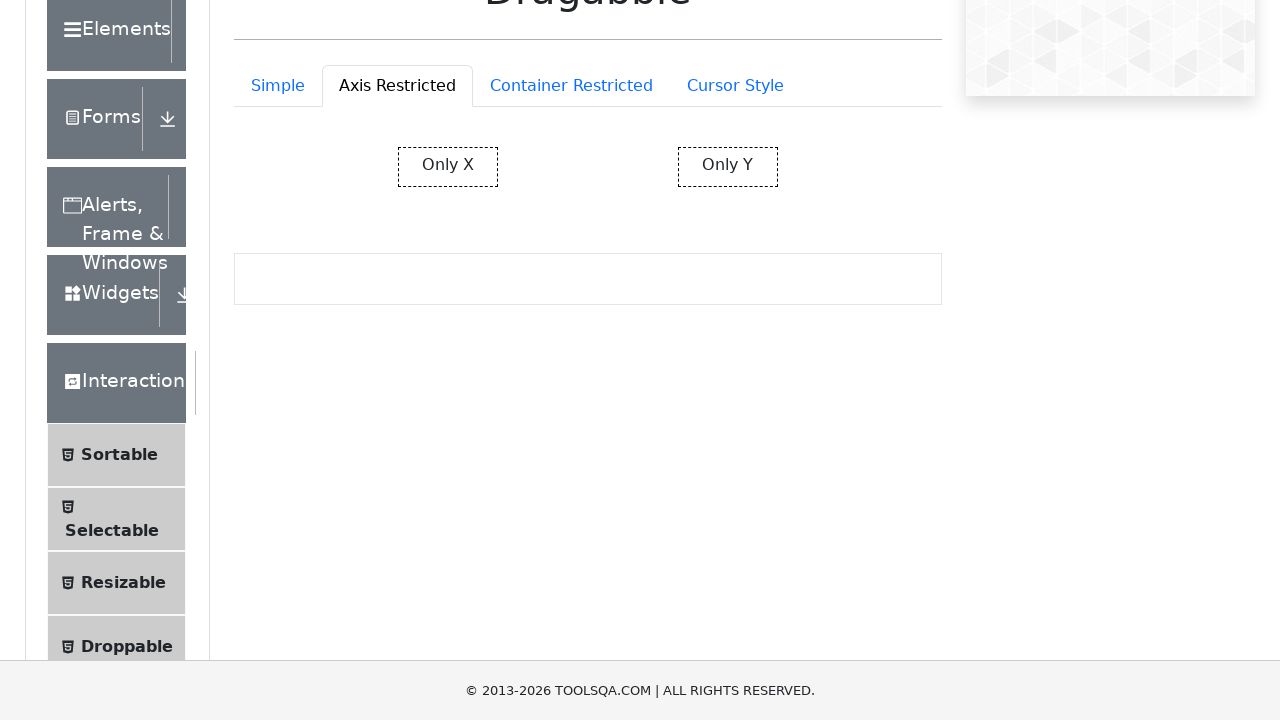

Located the Only X draggable element
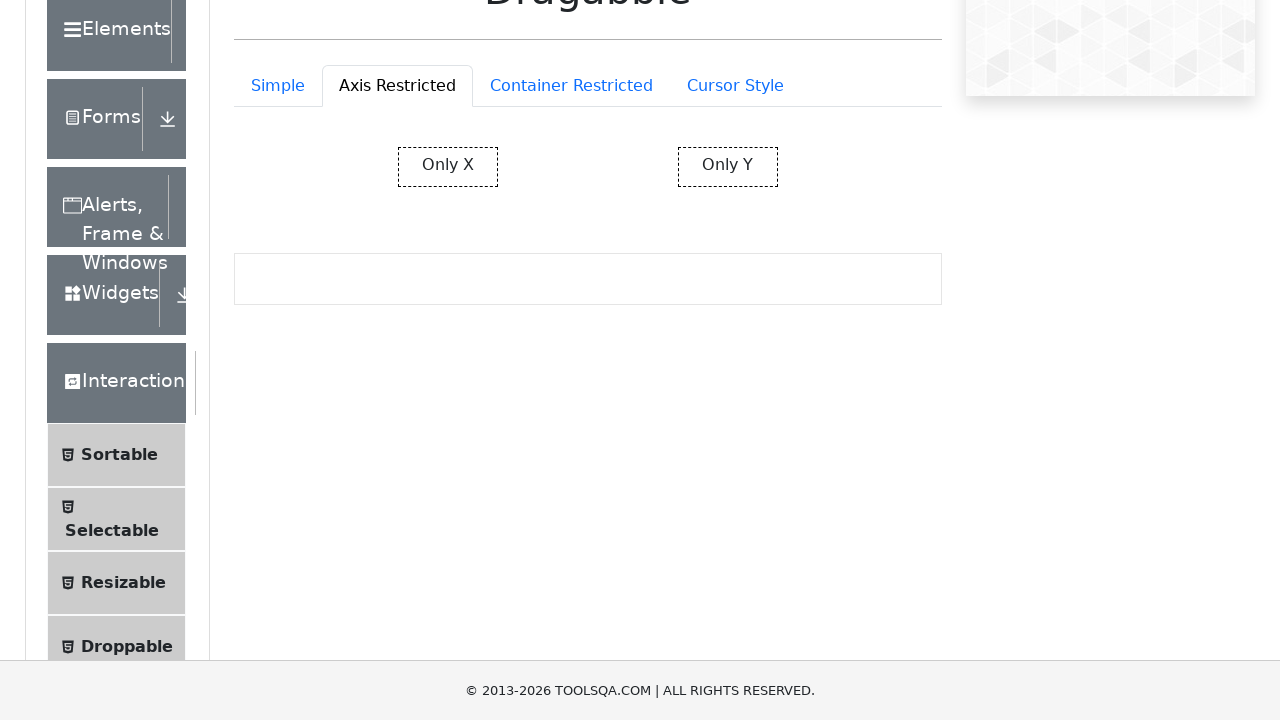

Dragged Only X element 20 pixels to the right at (469, 173)
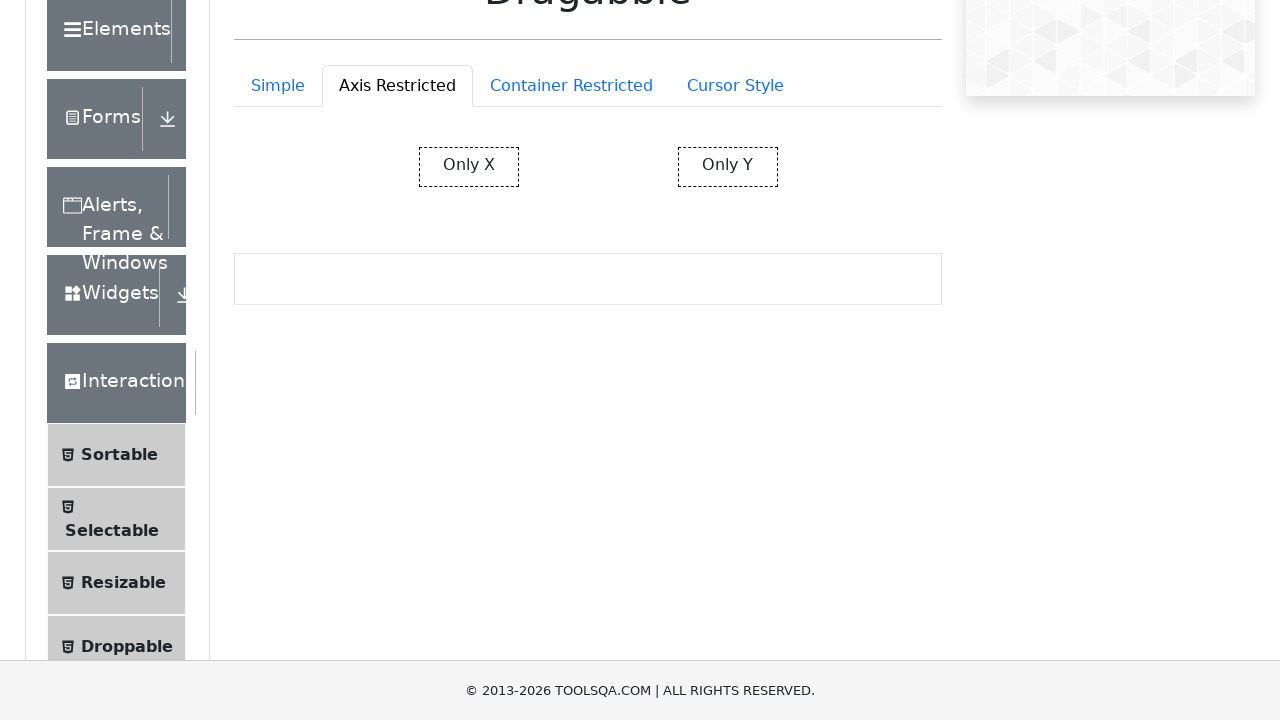

Dragged Only X element 40 pixels to the left at (450, 173)
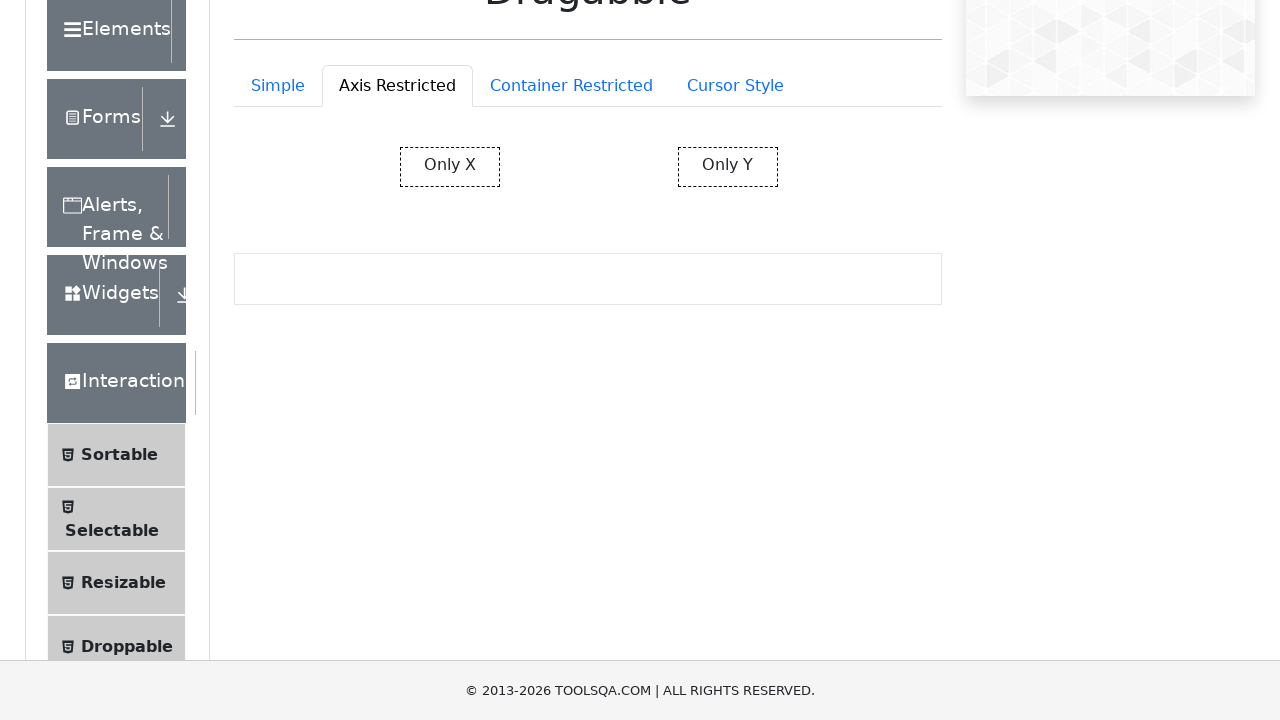

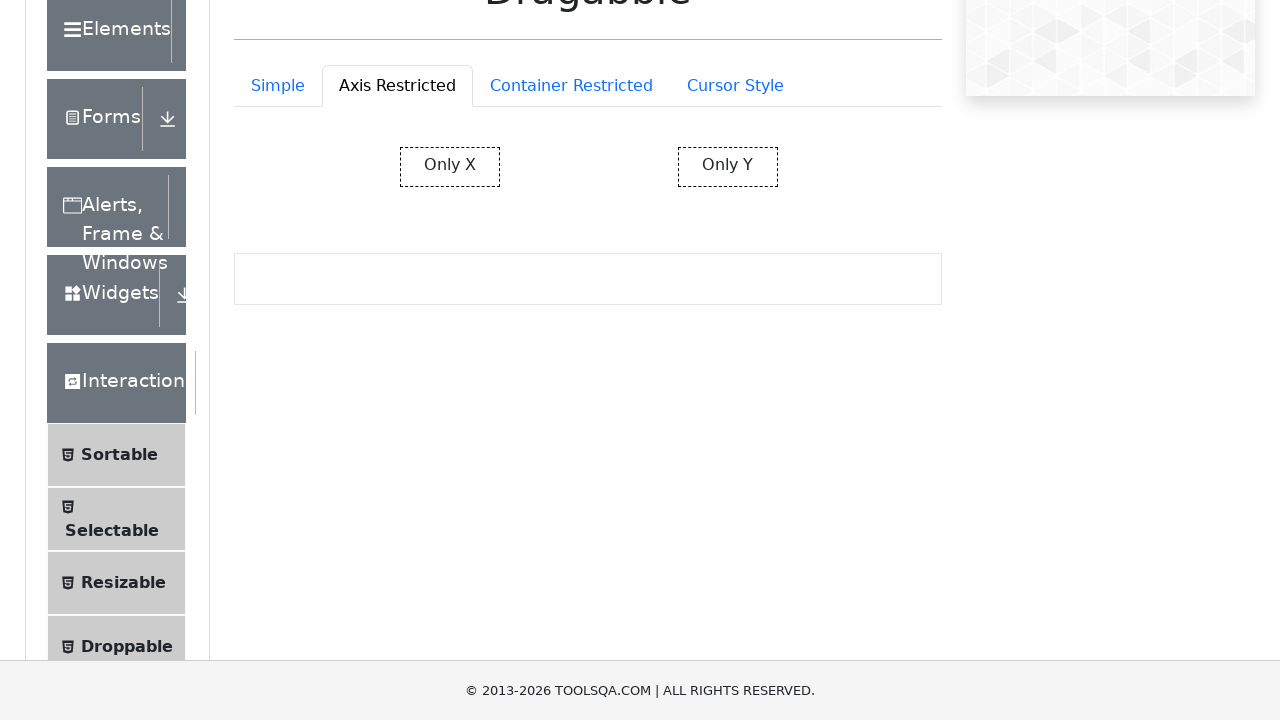